Tests marking all todo items as completed using the toggle all checkbox

Starting URL: https://demo.playwright.dev/todomvc

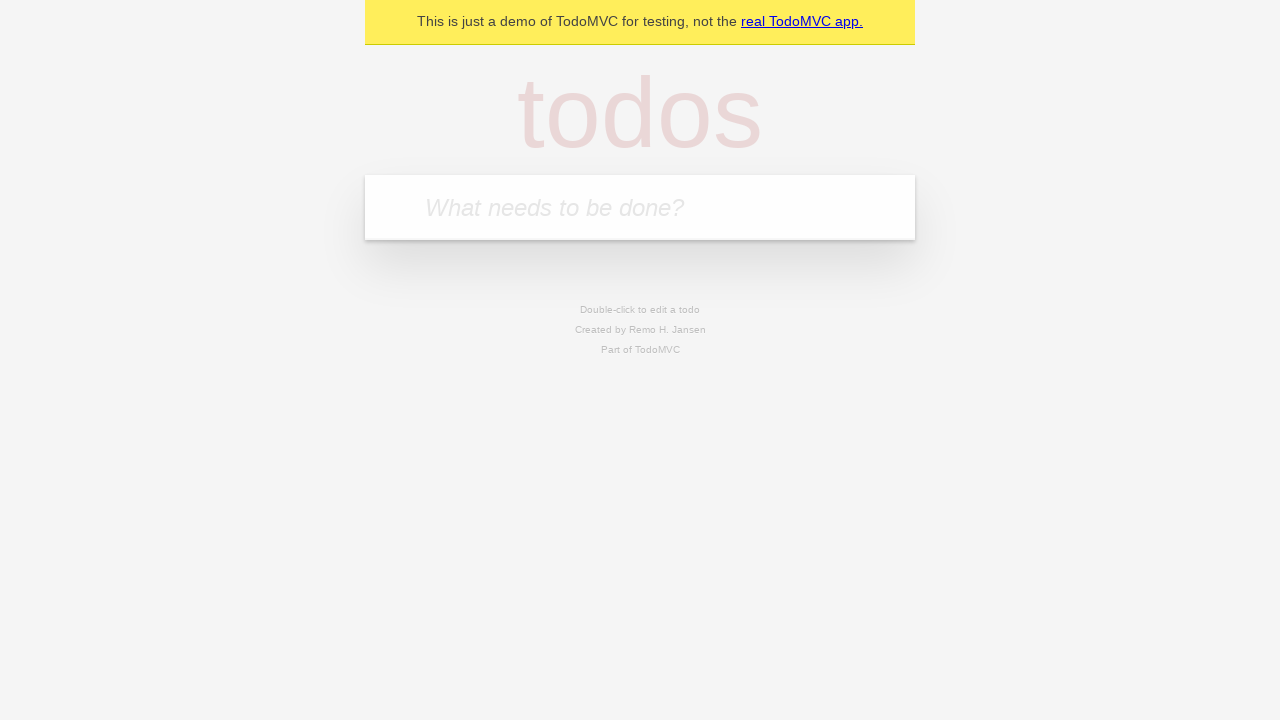

Filled todo input with 'buy some cheese' on internal:attr=[placeholder="What needs to be done?"i]
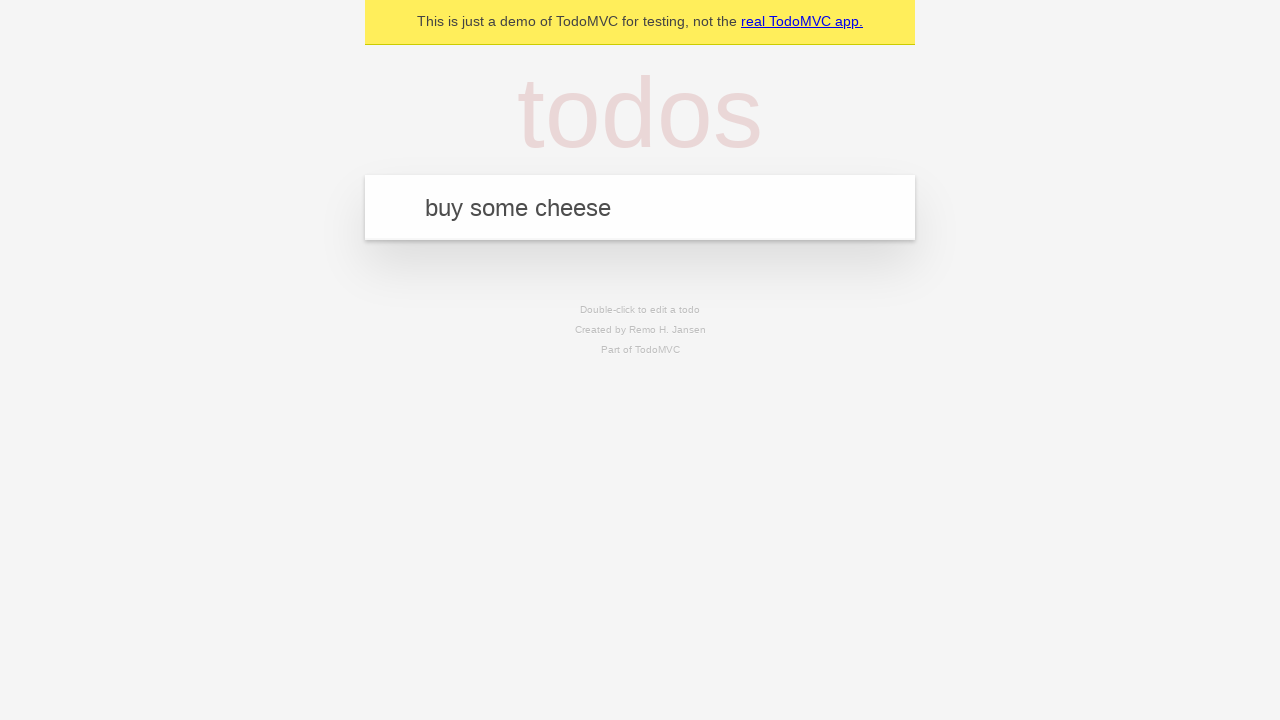

Pressed Enter to add 'buy some cheese' to todo list on internal:attr=[placeholder="What needs to be done?"i]
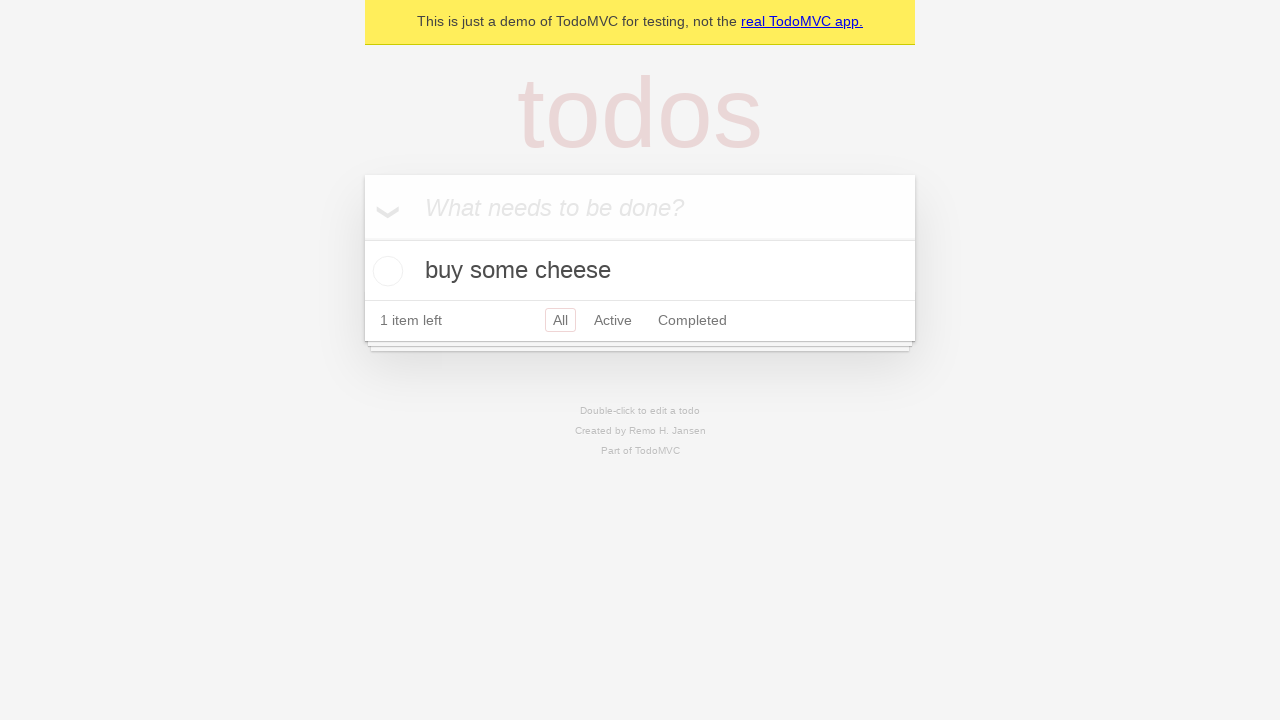

Filled todo input with 'feed the cat' on internal:attr=[placeholder="What needs to be done?"i]
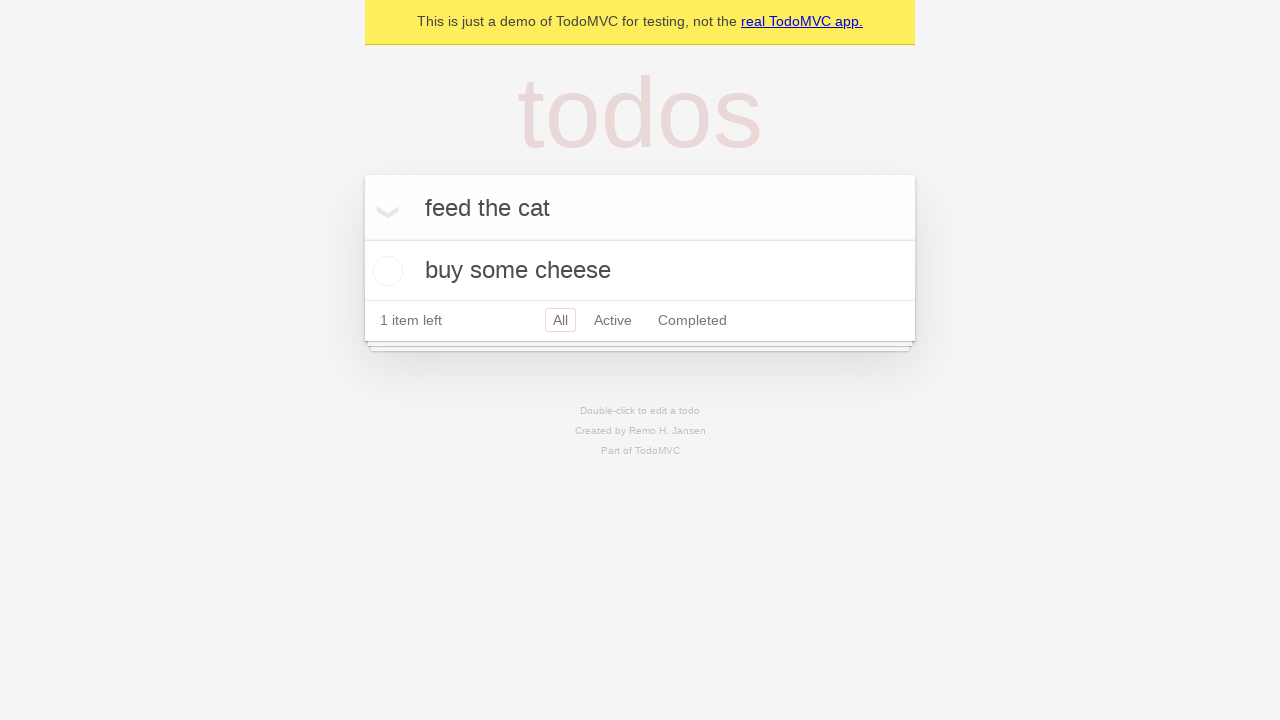

Pressed Enter to add 'feed the cat' to todo list on internal:attr=[placeholder="What needs to be done?"i]
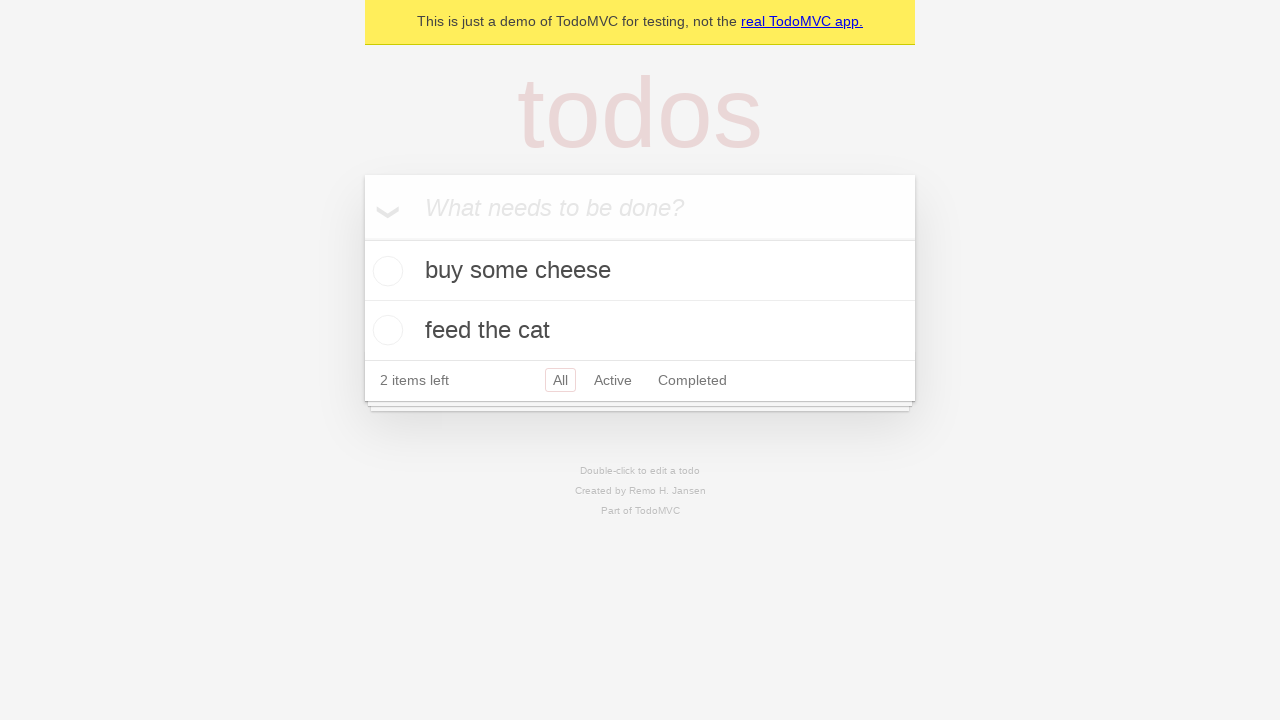

Filled todo input with 'book a doctors appointment' on internal:attr=[placeholder="What needs to be done?"i]
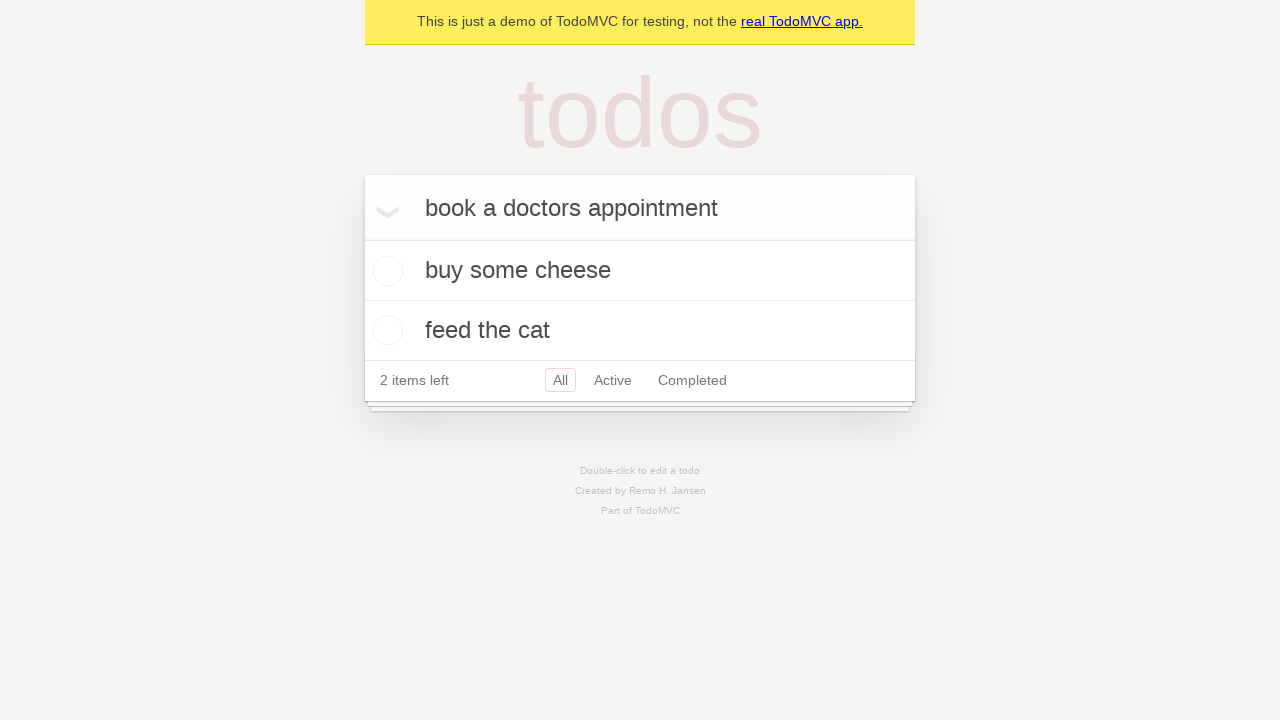

Pressed Enter to add 'book a doctors appointment' to todo list on internal:attr=[placeholder="What needs to be done?"i]
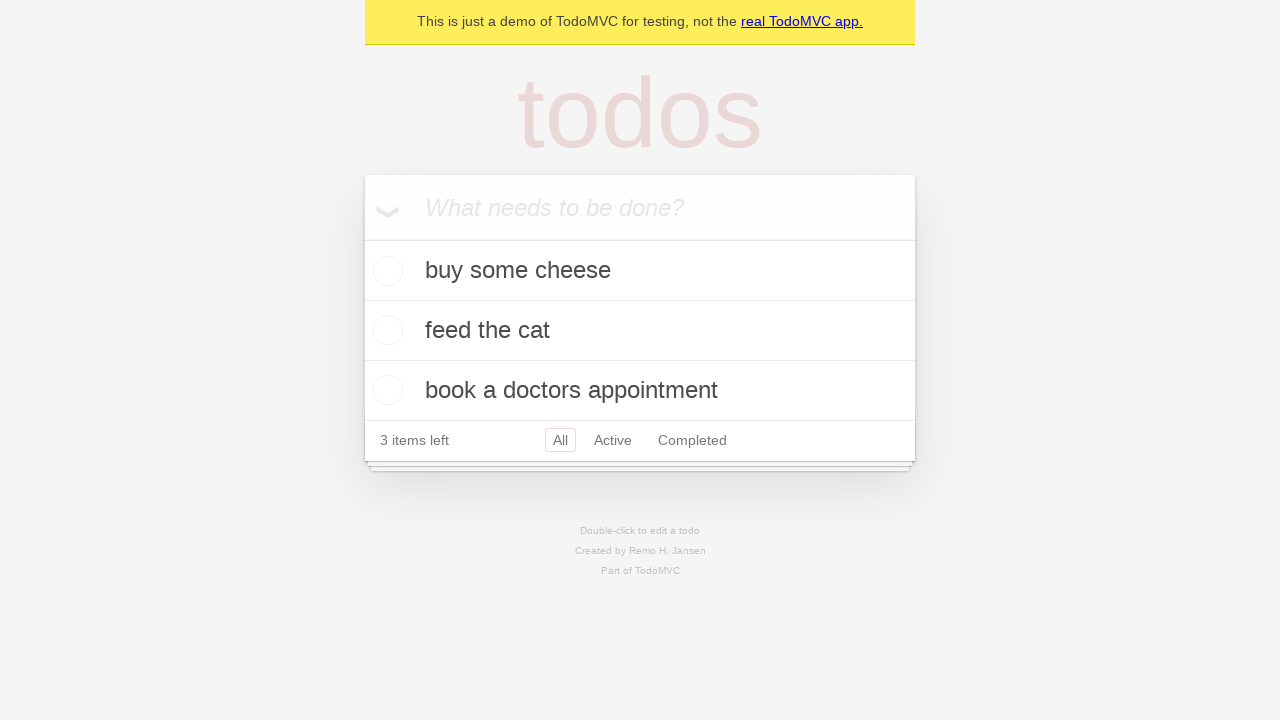

Clicked 'Mark all as complete' checkbox to complete all todo items at (362, 238) on internal:label="Mark all as complete"i
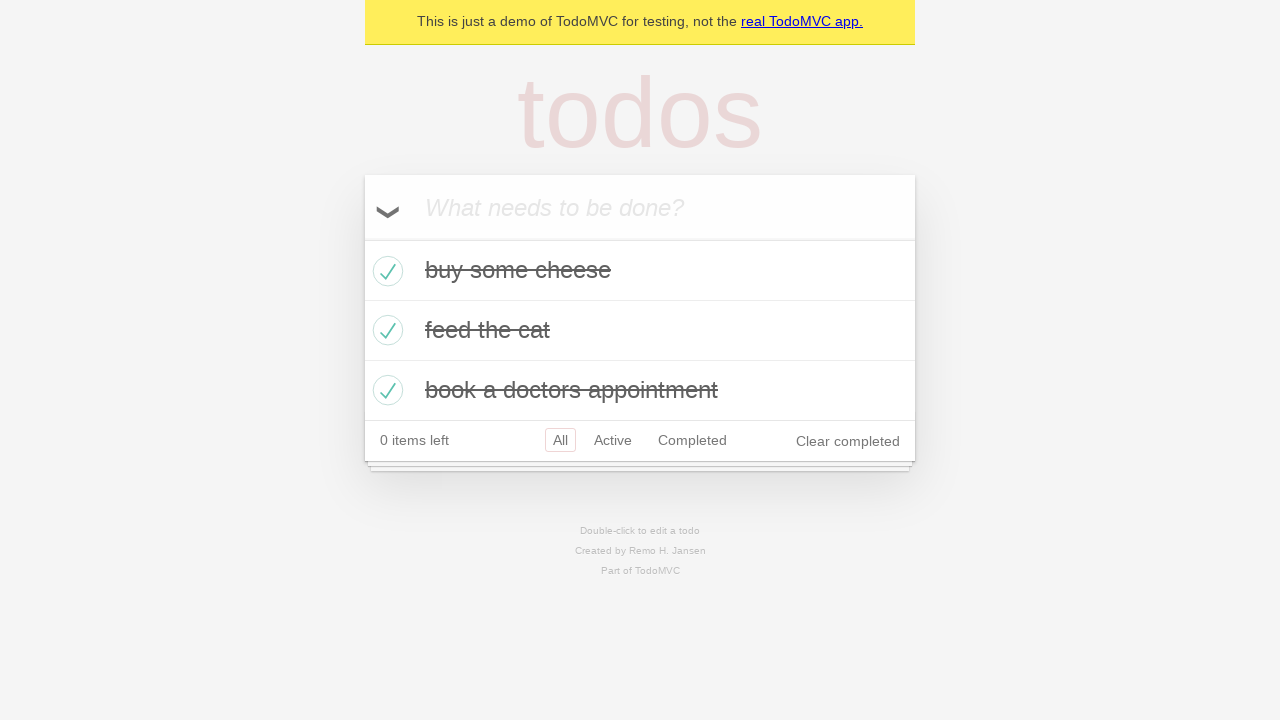

Verified that all todo items are now marked as completed
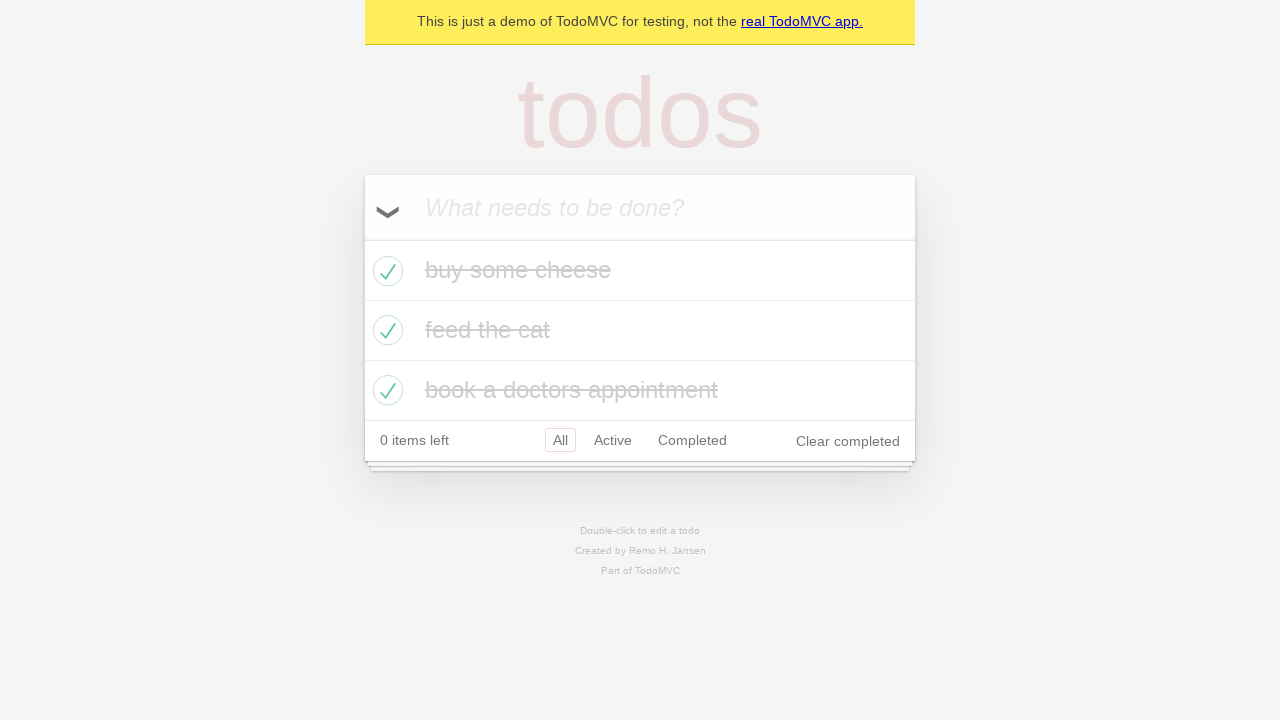

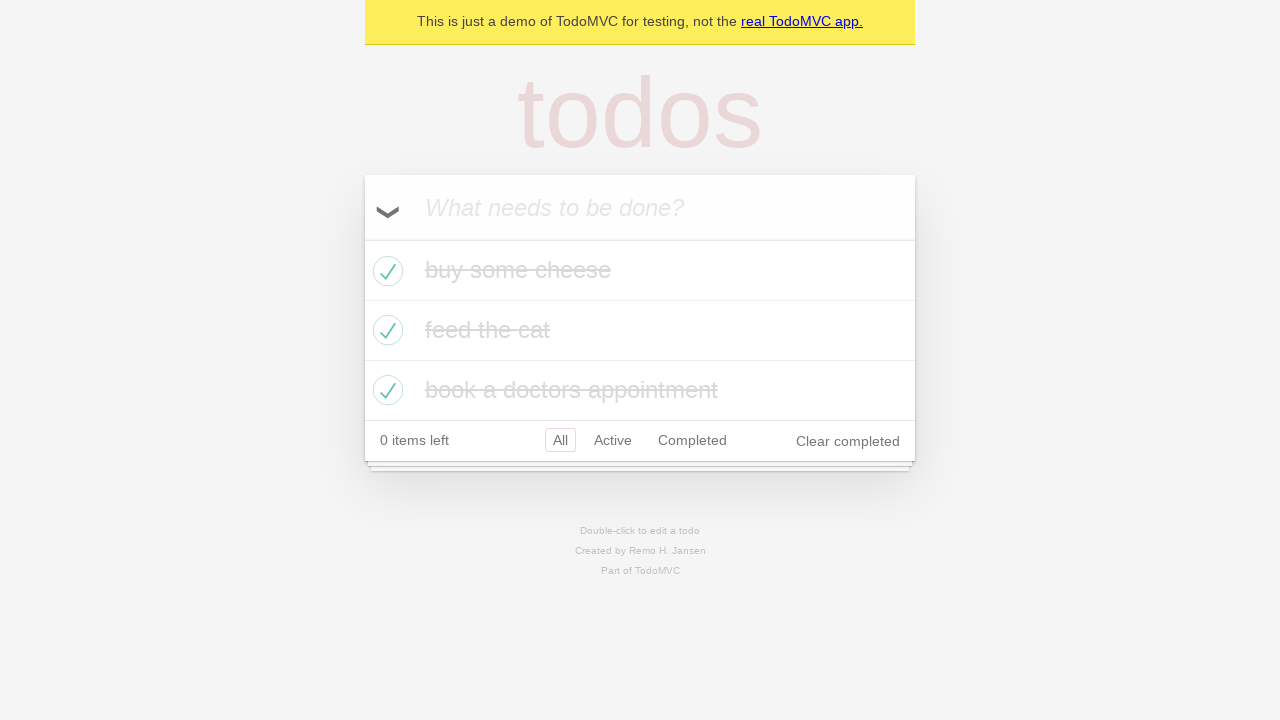